Tests editing a todo item by double-clicking to enter edit mode, changing the text, and pressing Enter to save

Starting URL: https://todomvc.com/examples/react/dist/

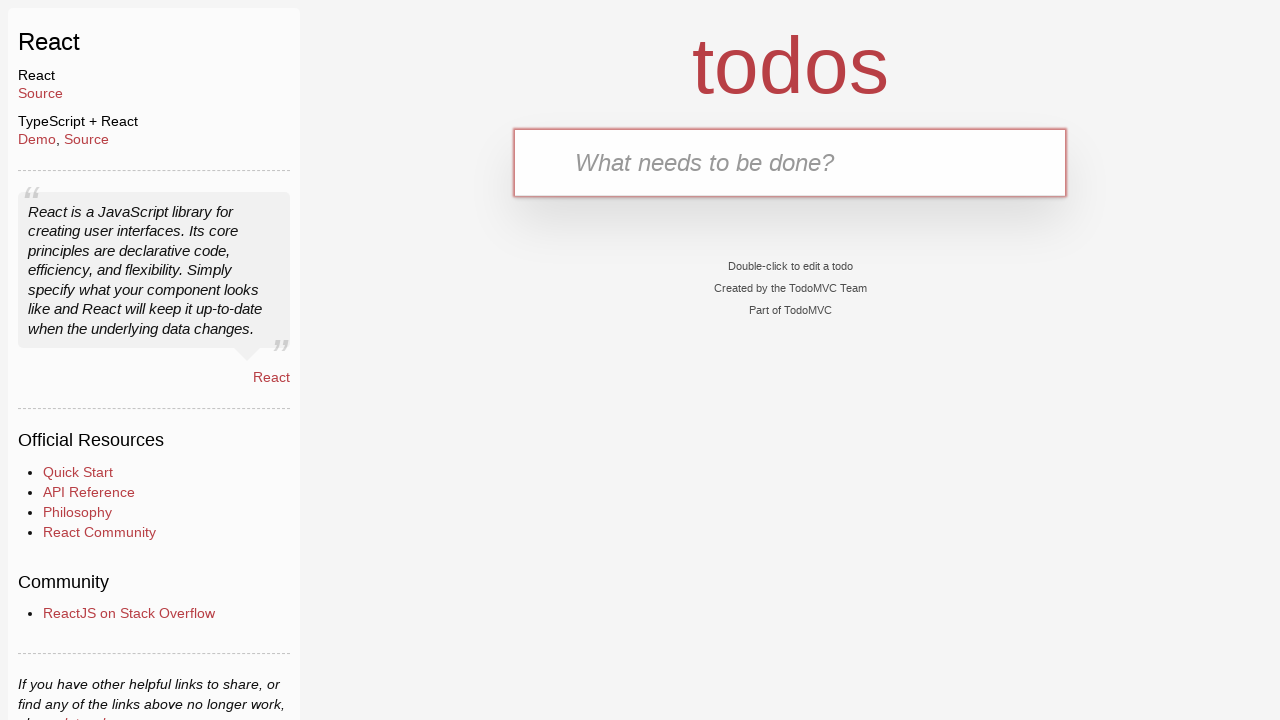

Filled new todo input with 'Changeme:' on internal:label="New Todo Input"i
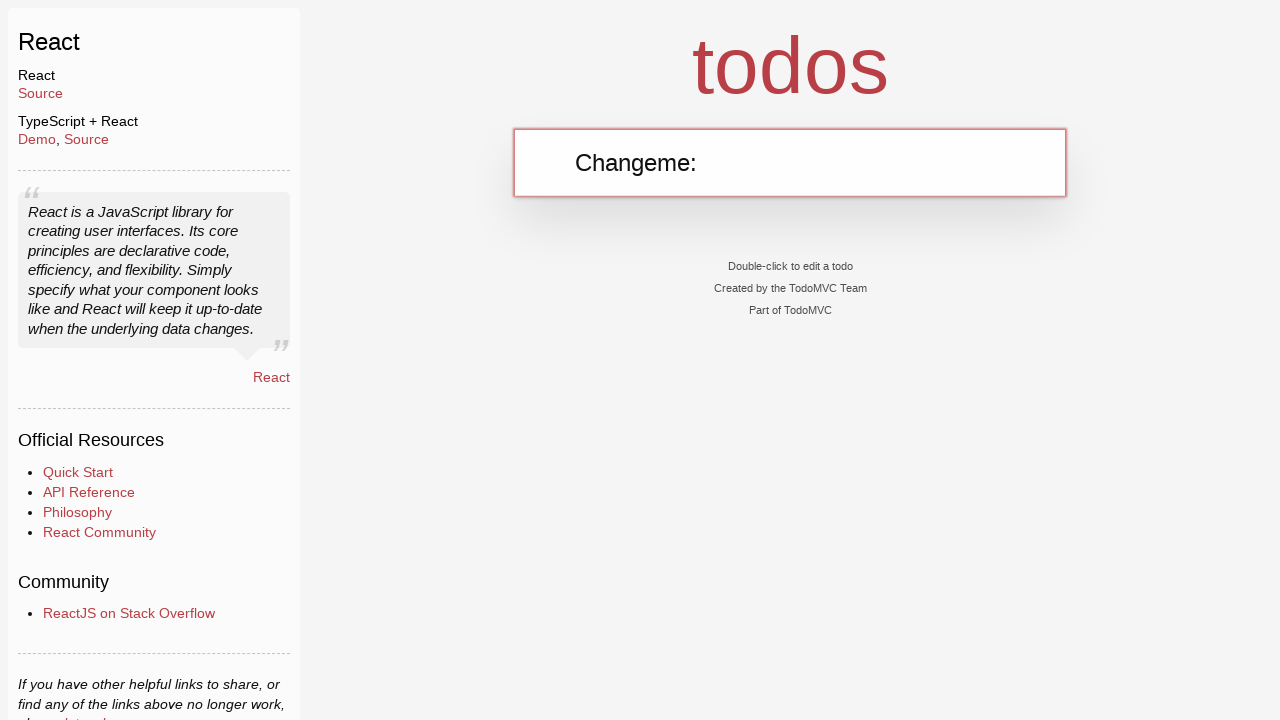

Pressed Enter to create the todo item on internal:label="New Todo Input"i
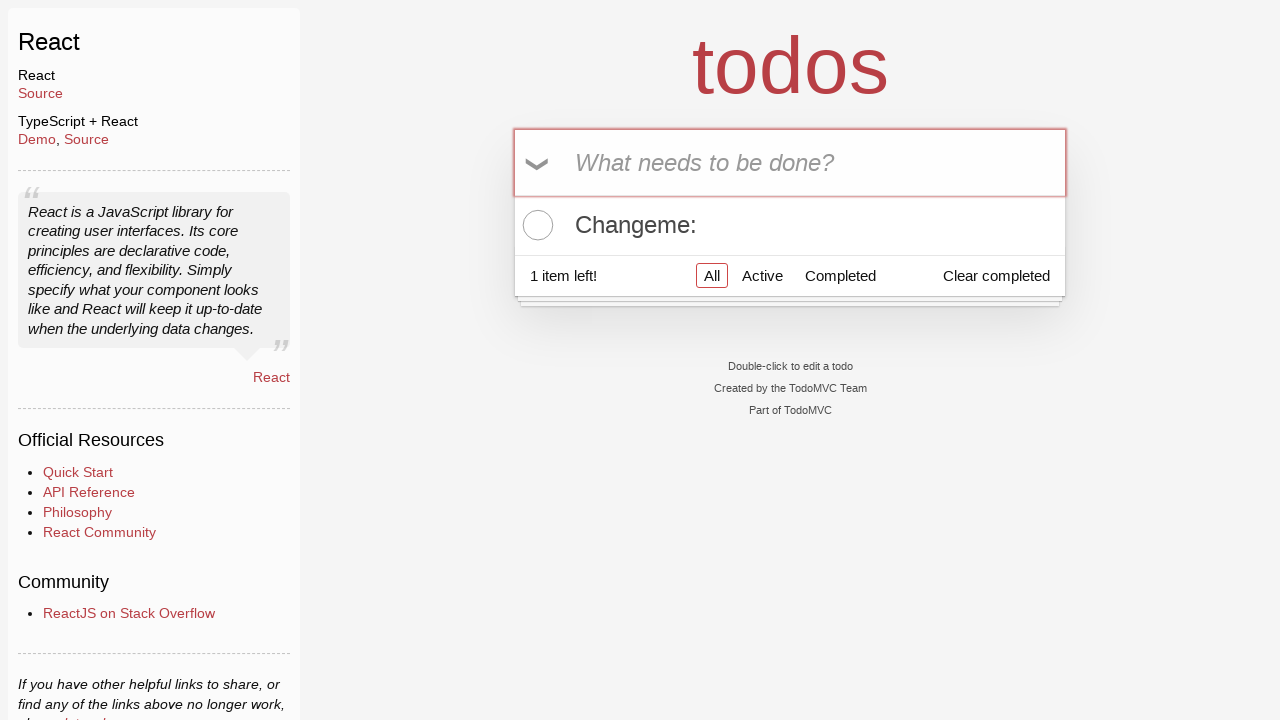

Double-clicked todo item label to enter edit mode at (790, 225) on internal:testid=[data-testid="todo-item-label"s]
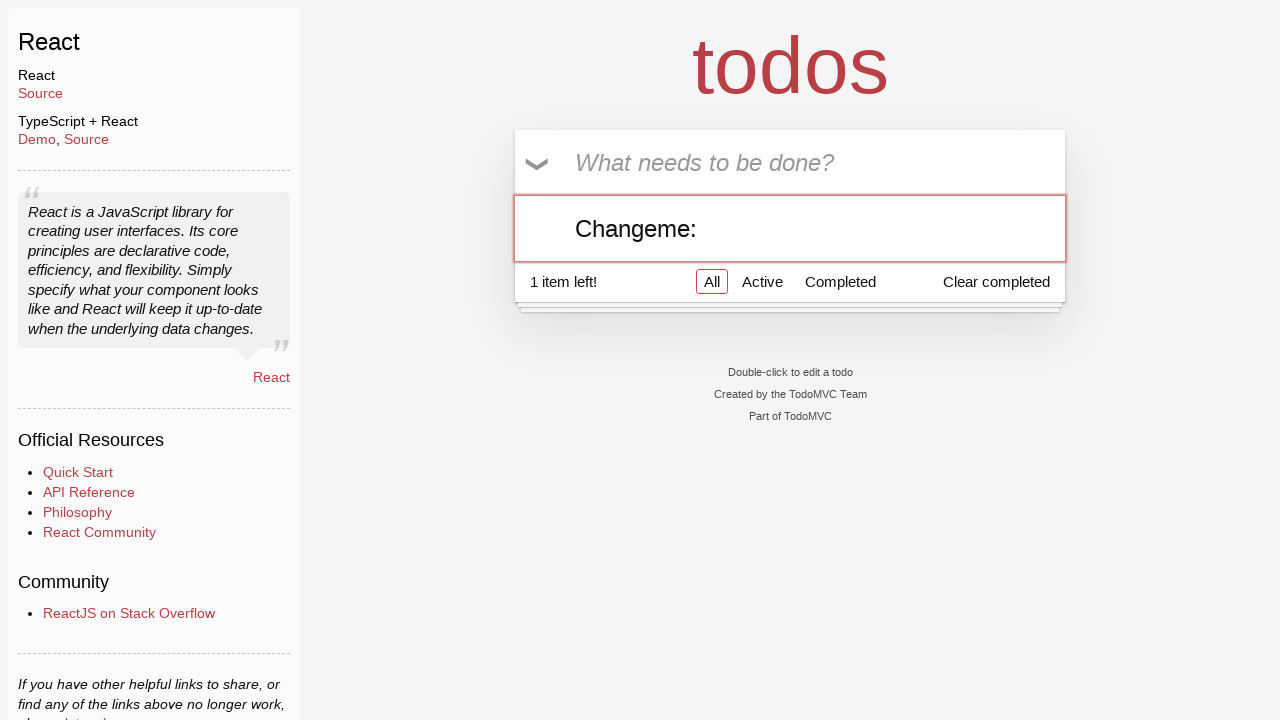

Filled text input with new text 'changed' on internal:testid=[data-testid="todo-item"s] >> internal:testid=[data-testid="text
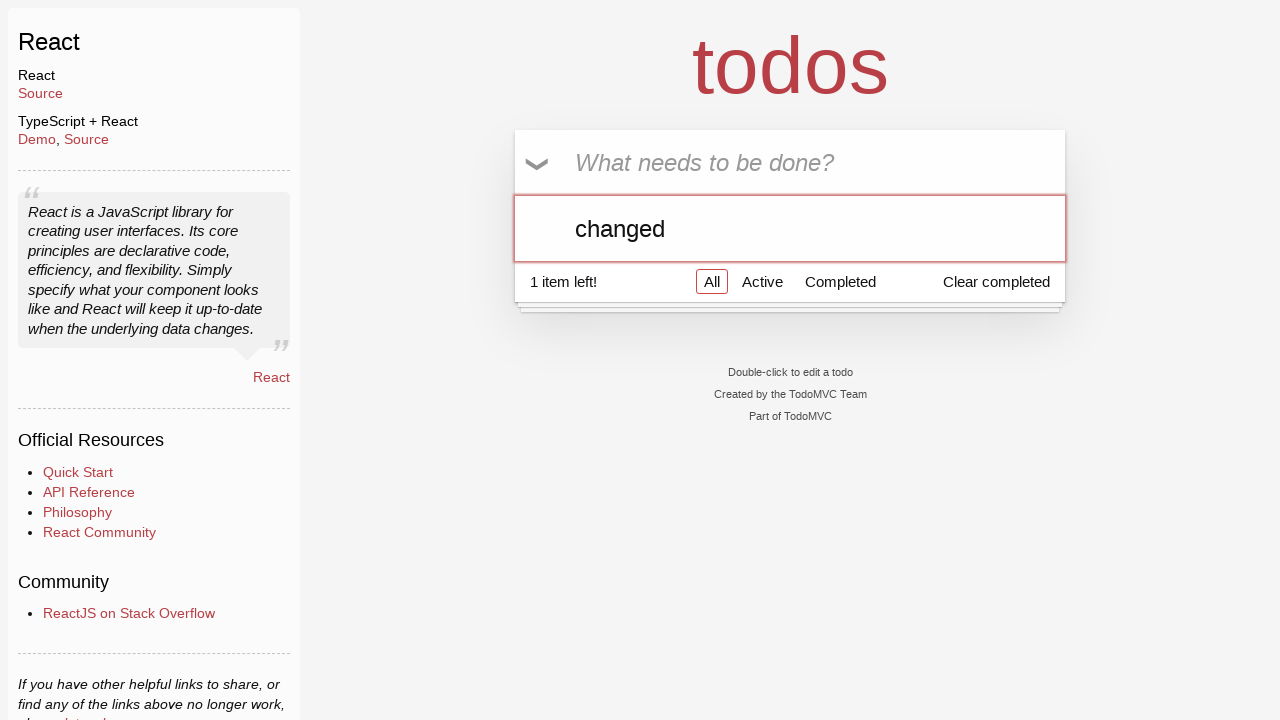

Pressed Enter to save the edited todo item on internal:testid=[data-testid="todo-item"s] >> internal:testid=[data-testid="text
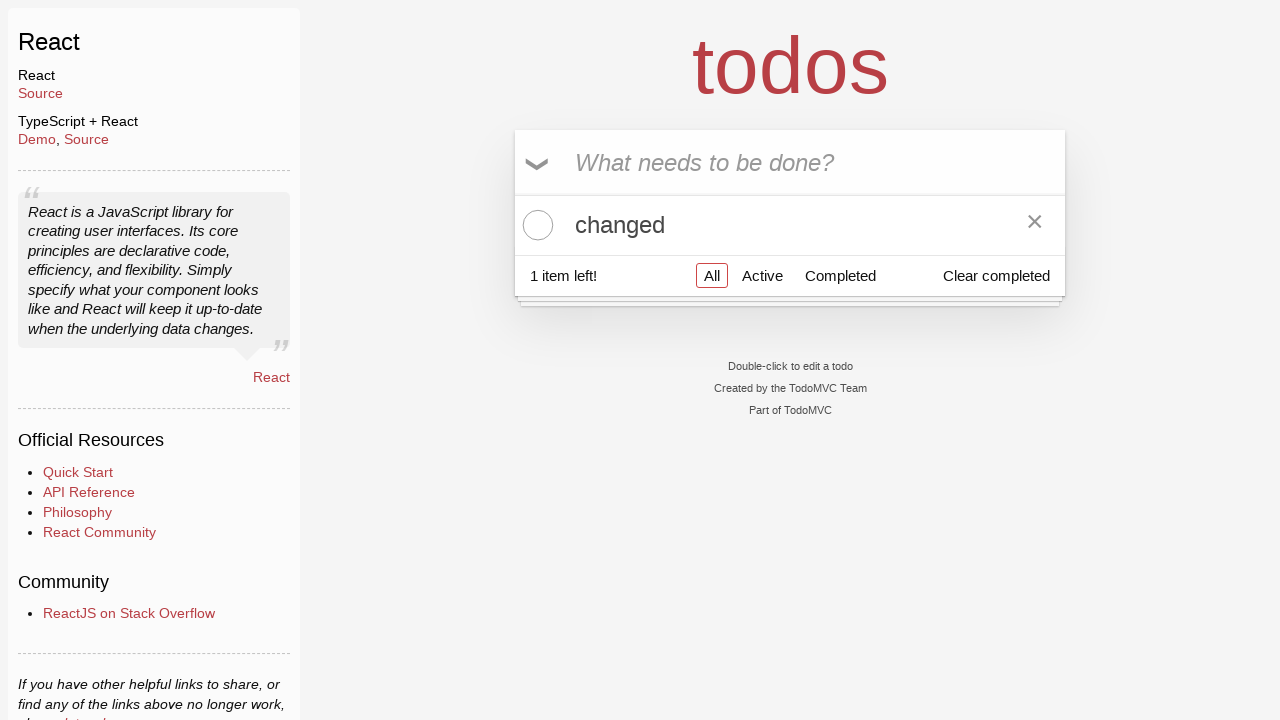

Verified todo item label is visible after editing
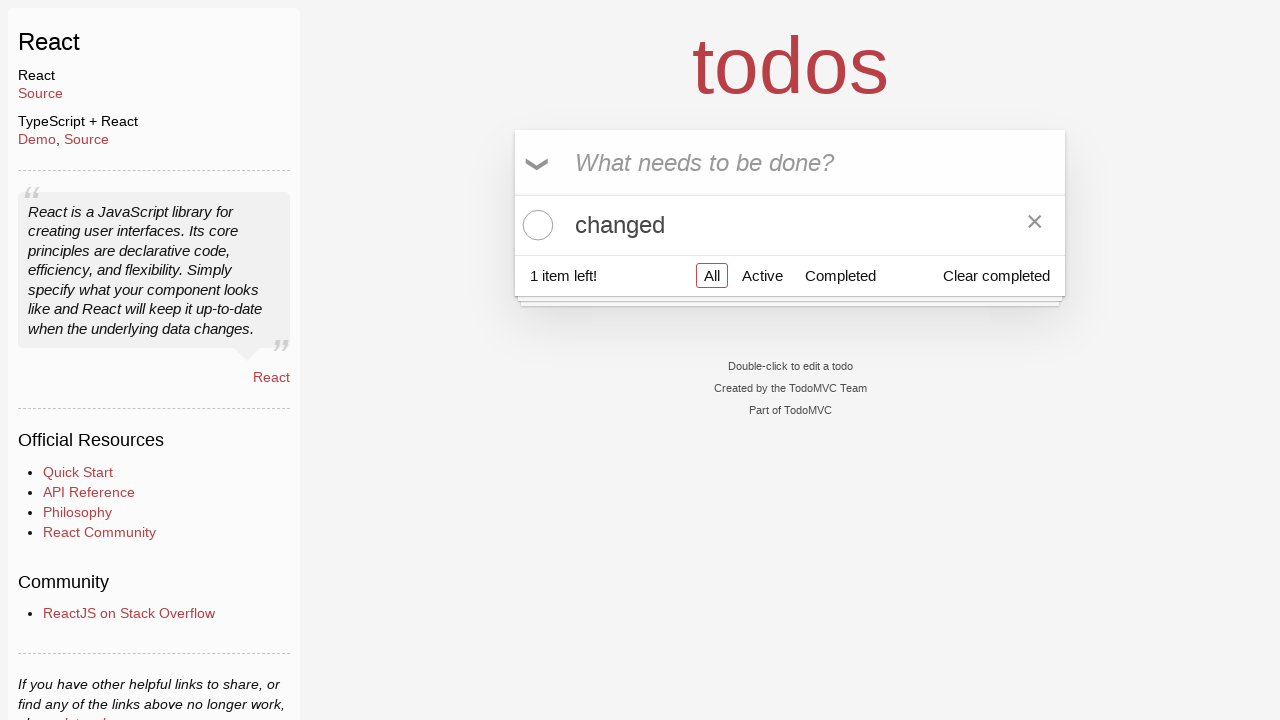

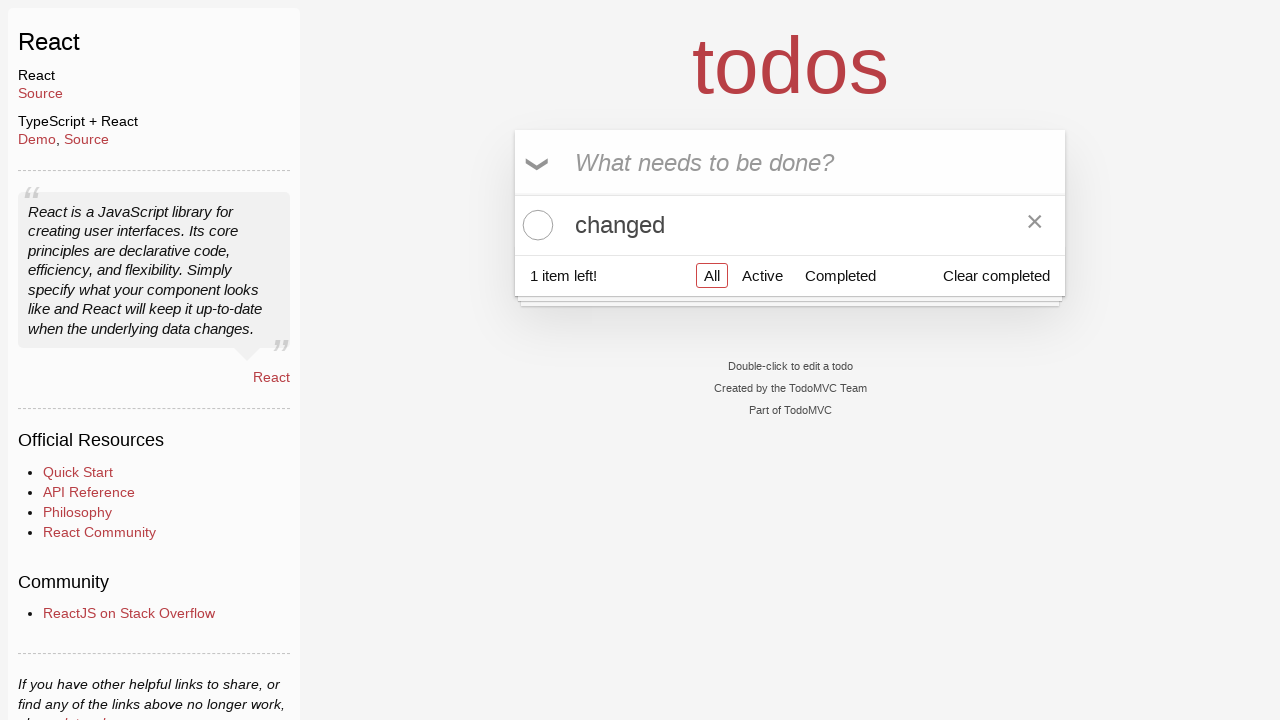